Tests product search functionality by clicking the search icon, entering "headphones" as search query, and submitting the search

Starting URL: http://advantageonlineshopping.com/#/

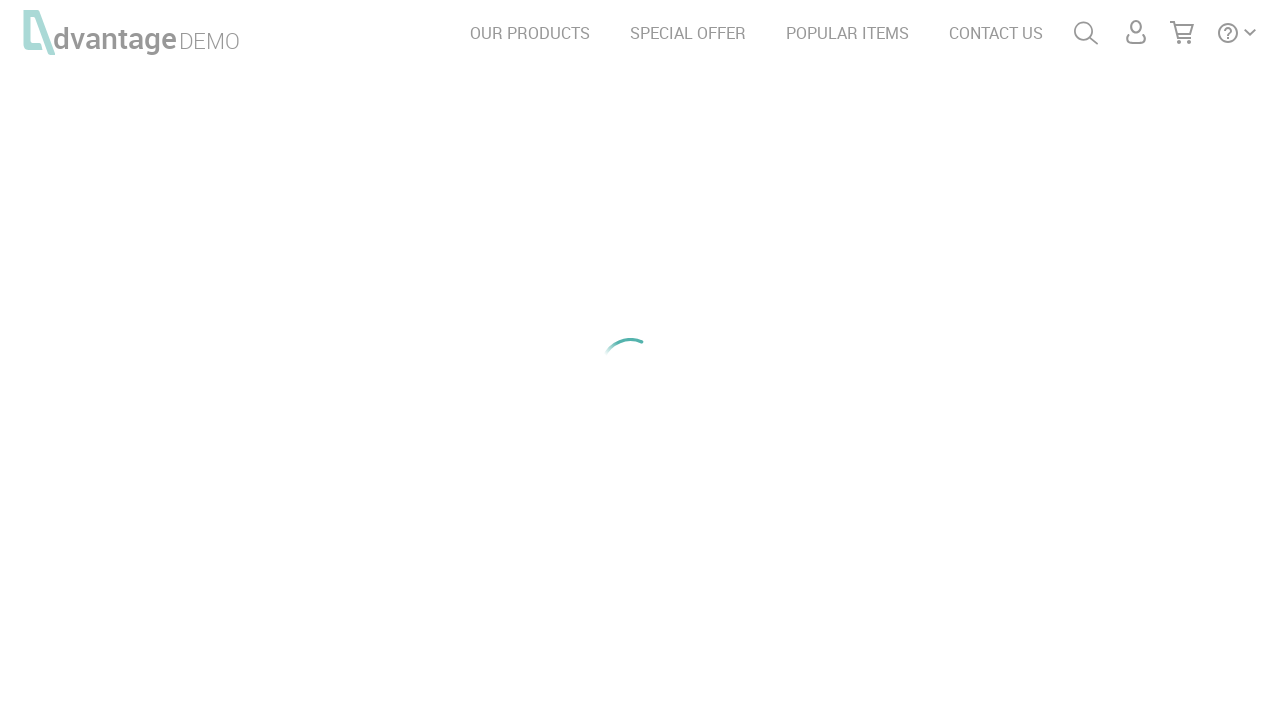

Clicked search menu icon to open search at (1086, 33) on #menuSearch
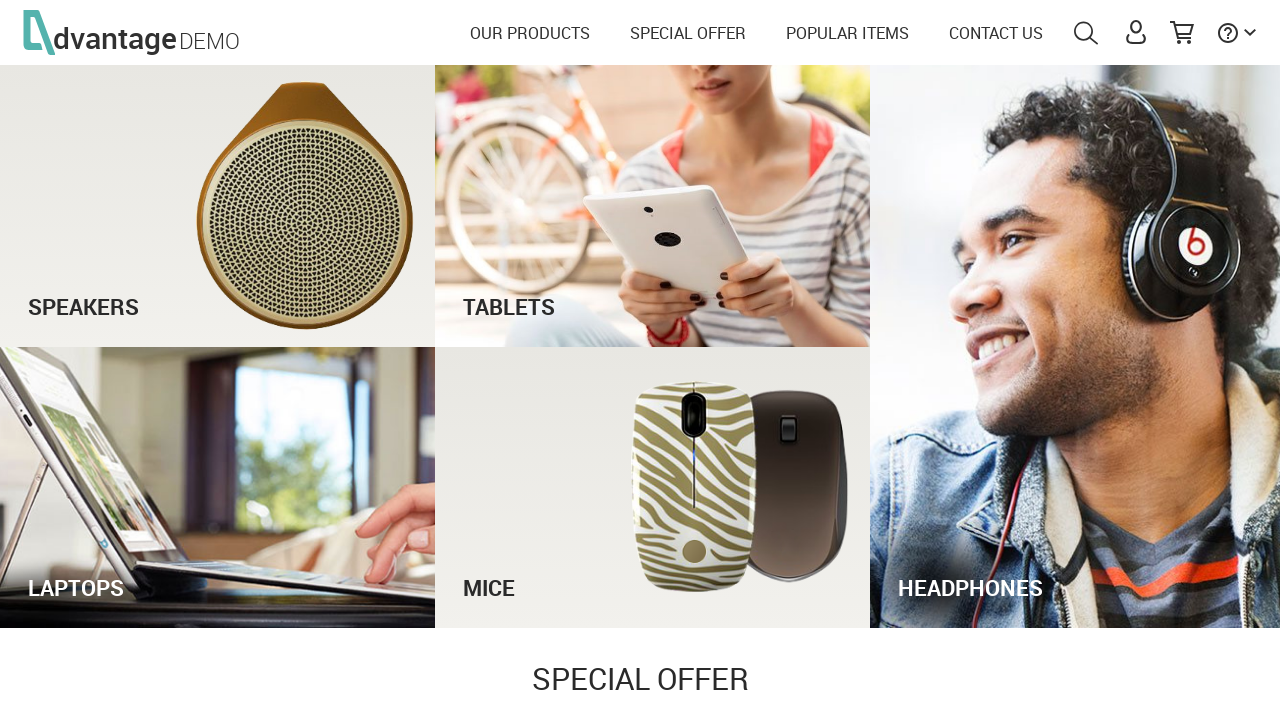

Entered 'headphones' in search field on #autoComplete
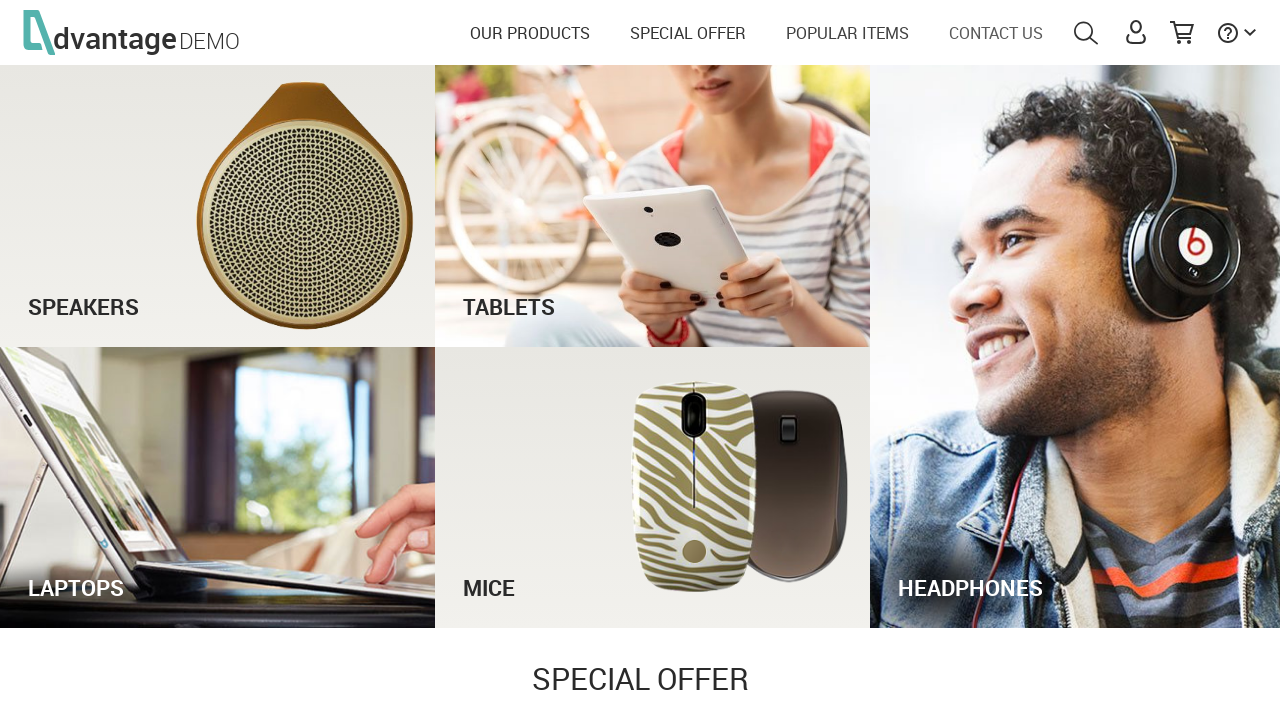

Clicked search button to submit query at (394, 33) on #menuSearch
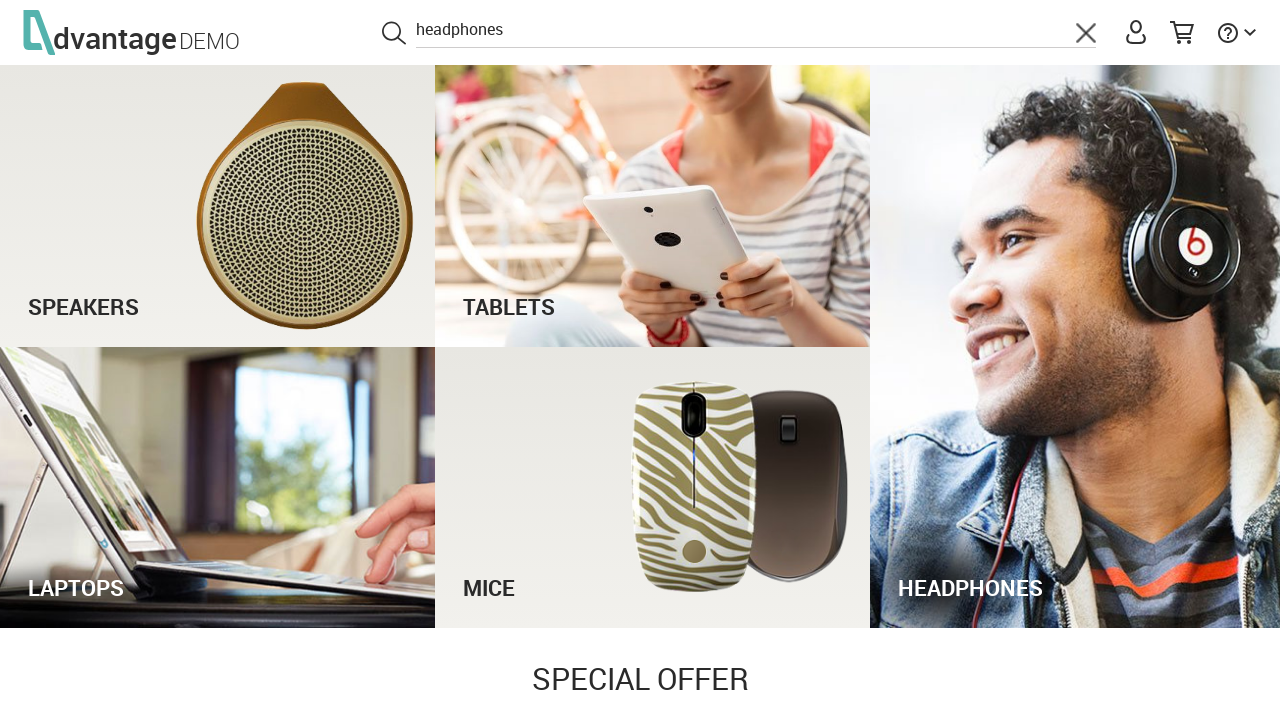

Search input field is visible and loaded
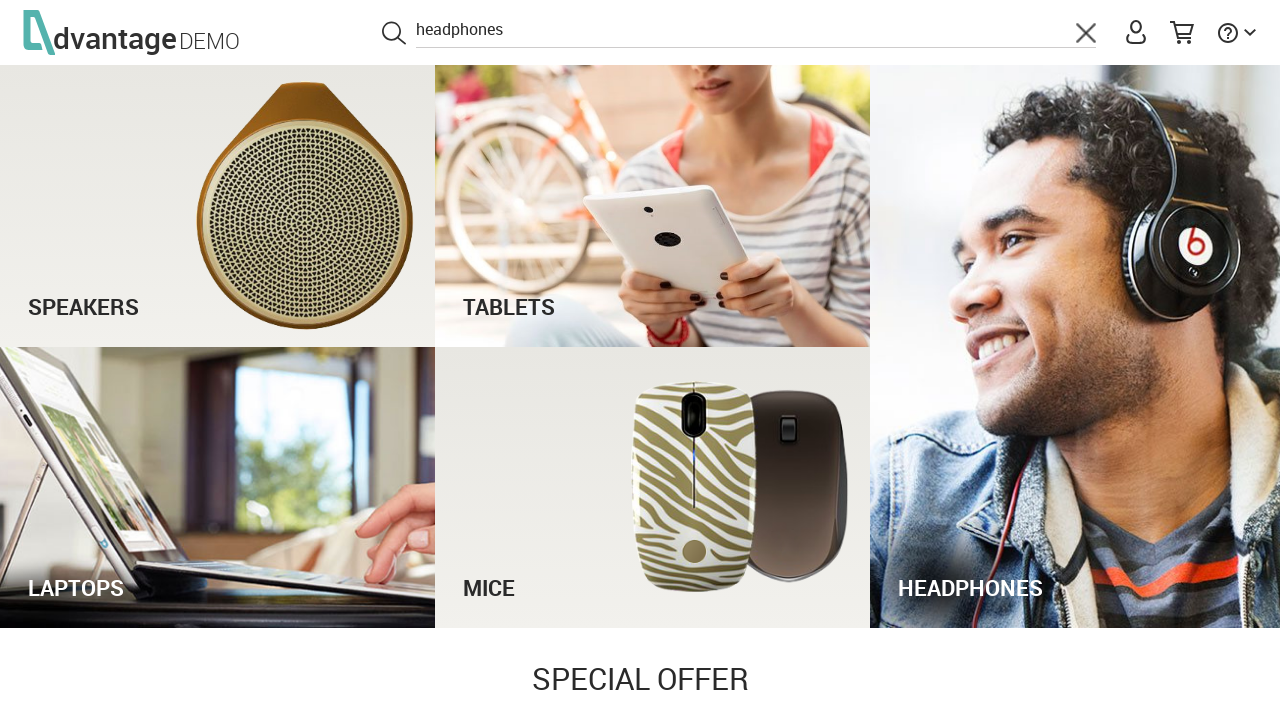

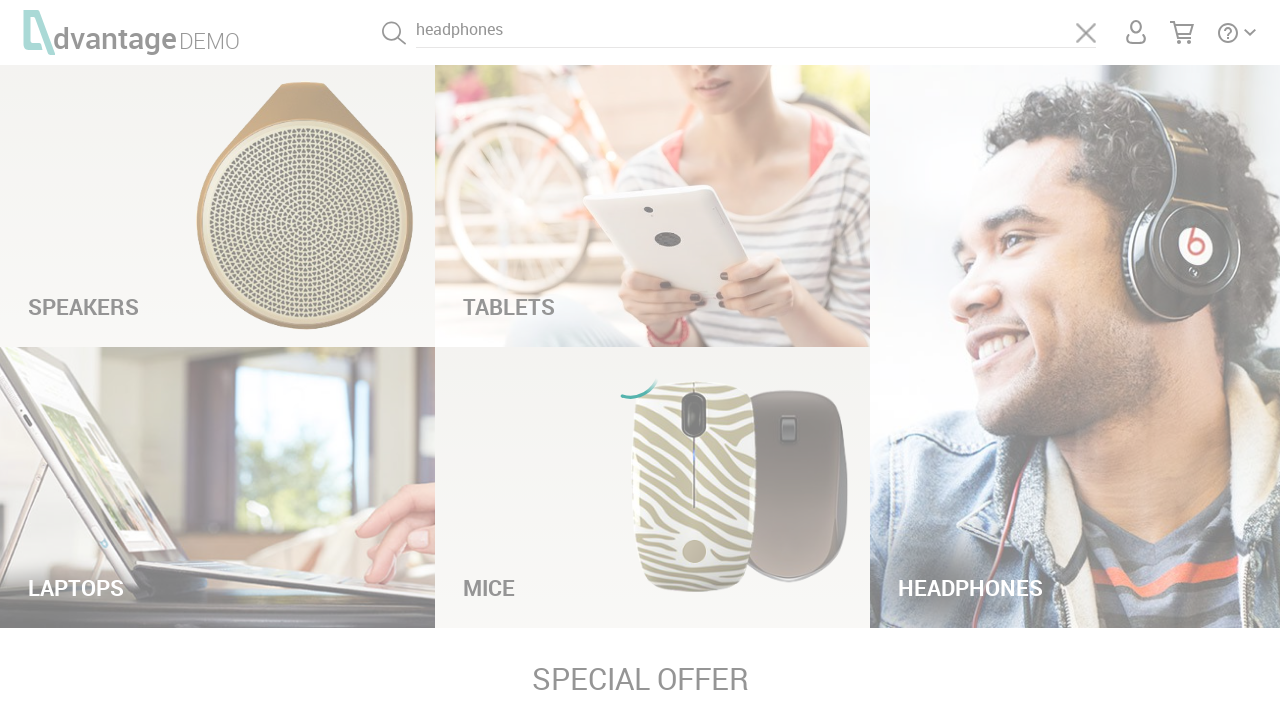